Tests JavaScript prompt functionality by clicking a button to trigger a JS prompt, entering text, accepting it, and verifying the result message displays the entered text.

Starting URL: http://the-internet.herokuapp.com/javascript_alerts

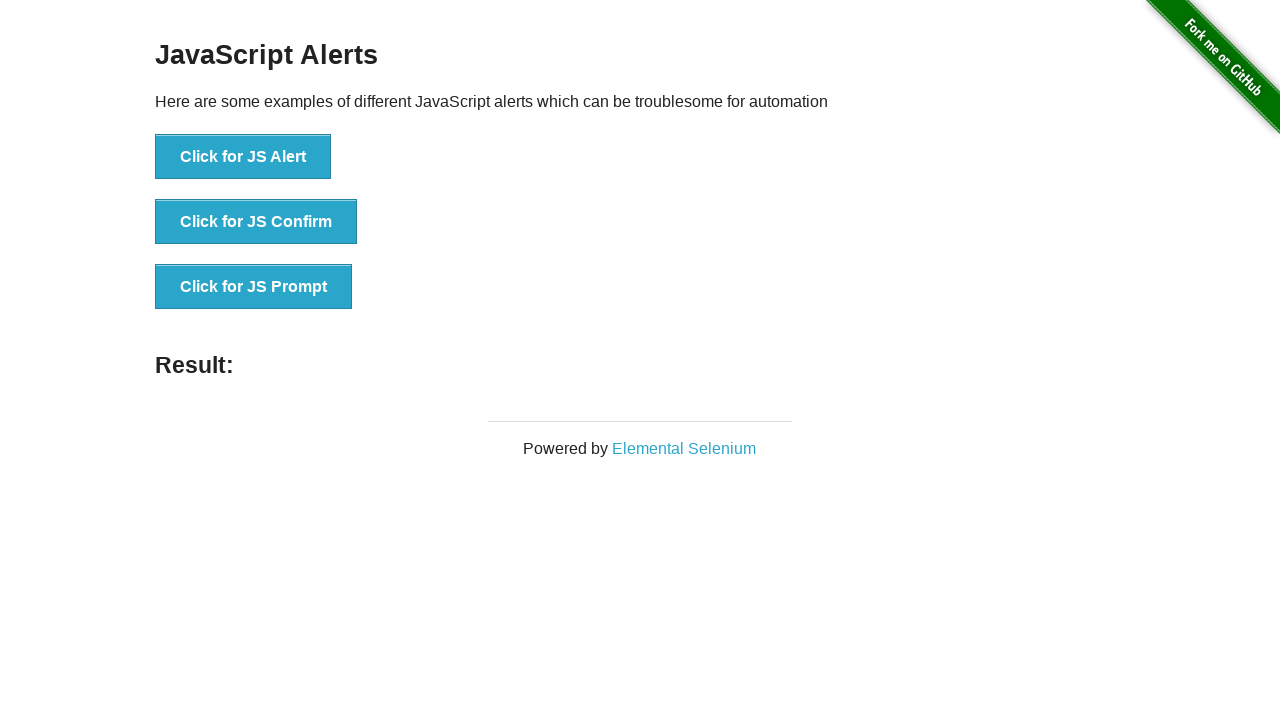

Clicked the JS Prompt button at (254, 287) on xpath=//button[contains(text(), 'Click for JS Prompt')]
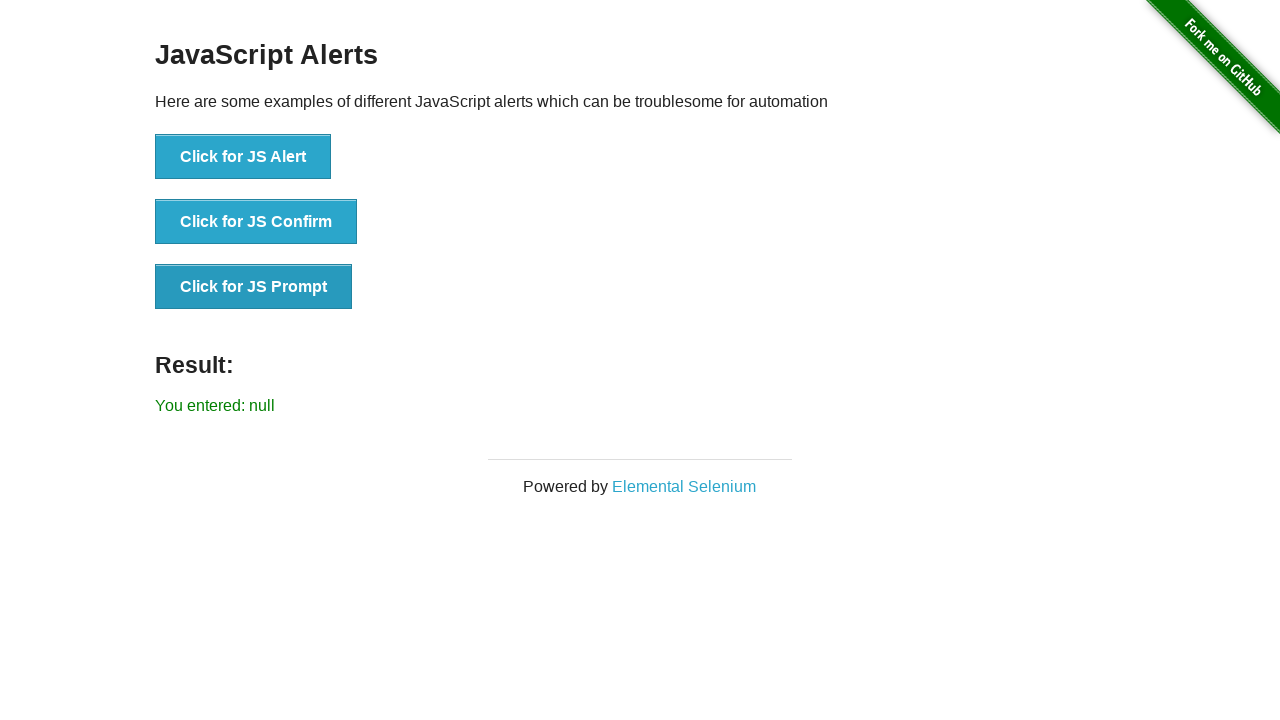

Registered dialog handler to accept prompt with 'Hello World'
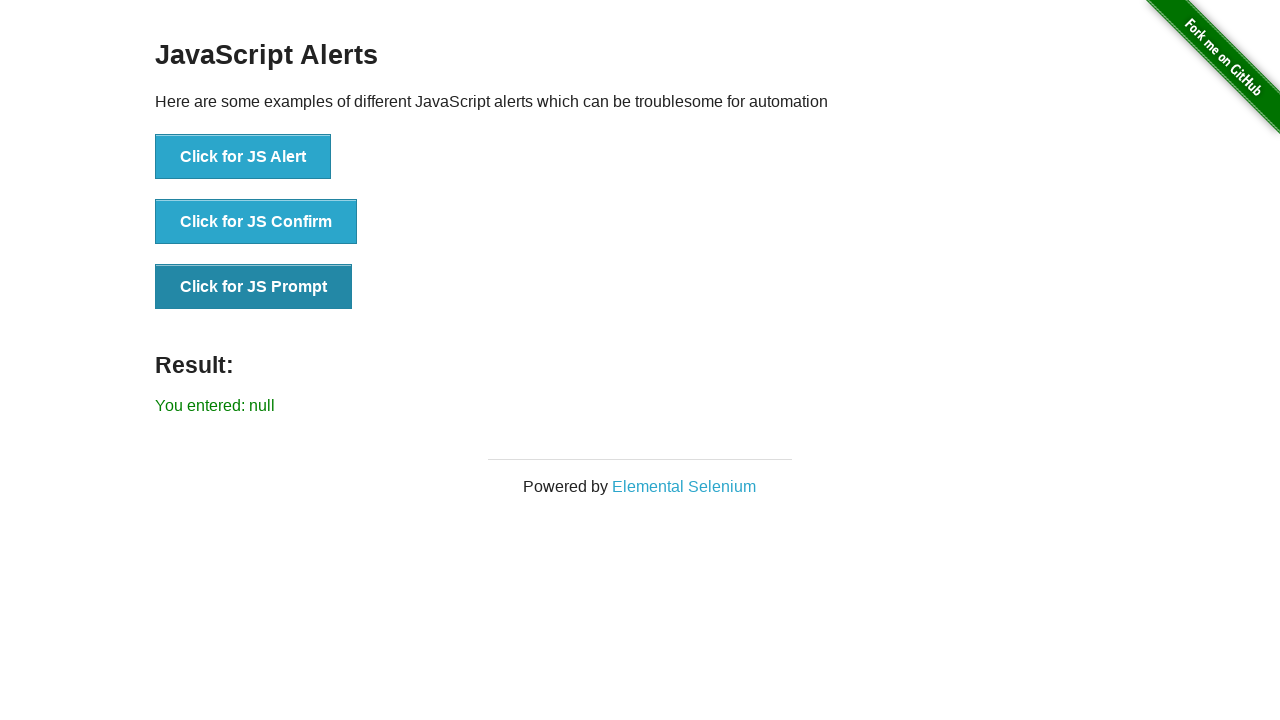

Clicked the JS Prompt button to trigger dialog at (254, 287) on xpath=//button[contains(text(), 'Click for JS Prompt')]
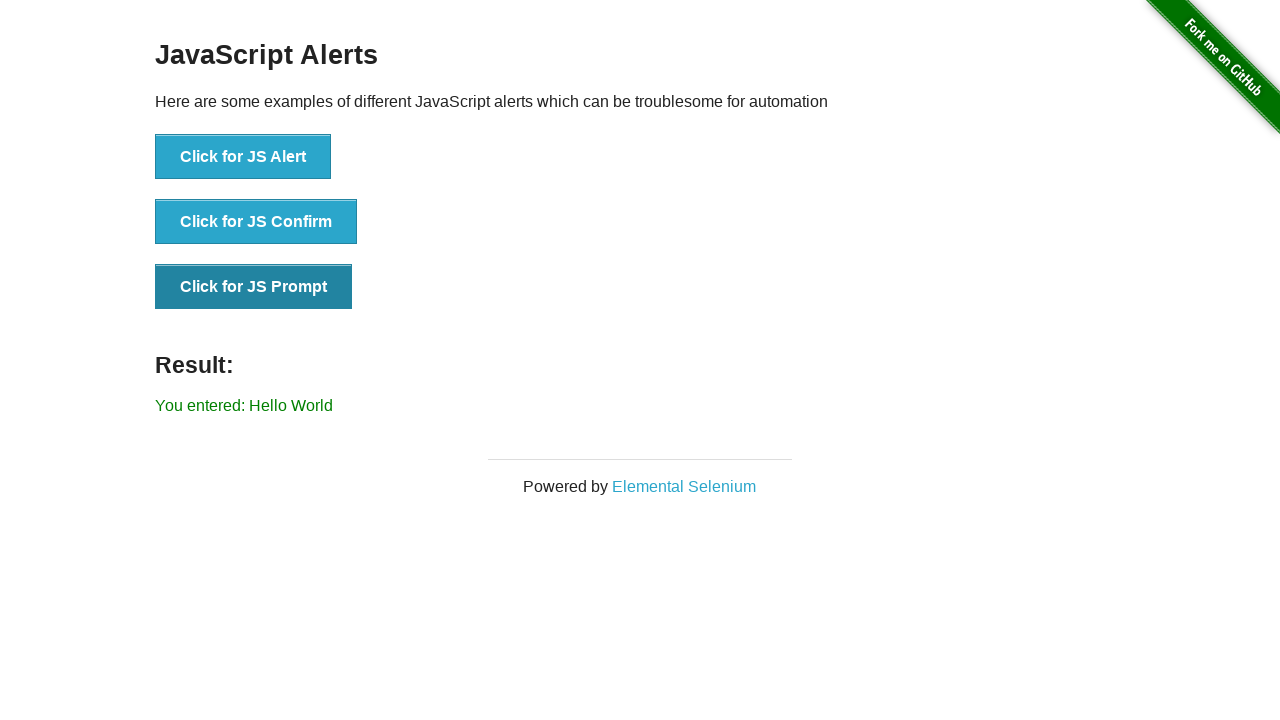

Result message element loaded
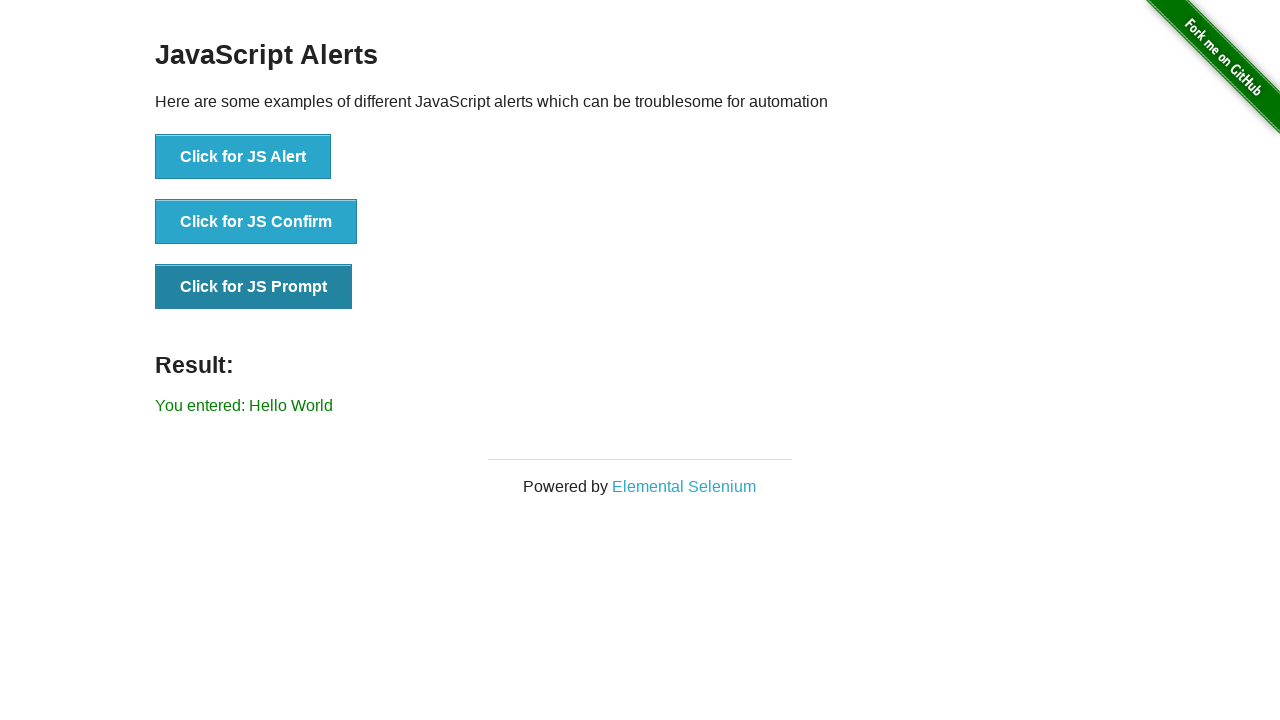

Retrieved result message text
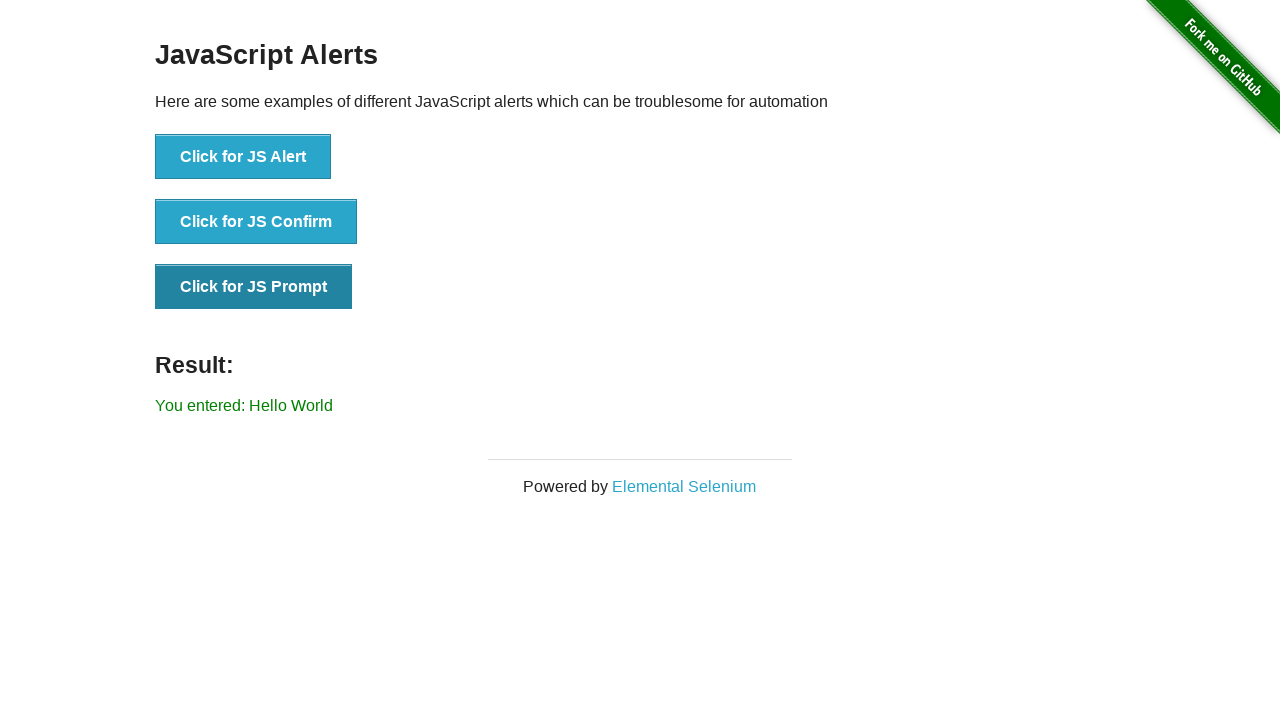

Verified result message contains 'Hello World'
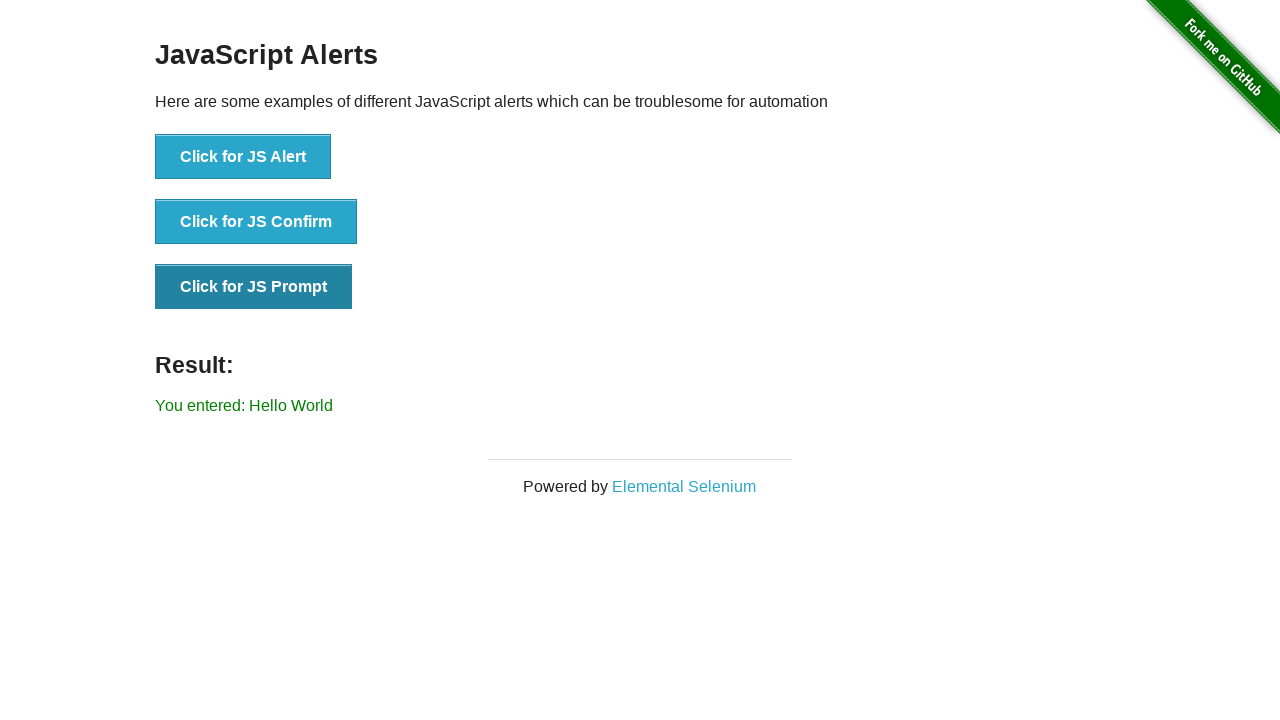

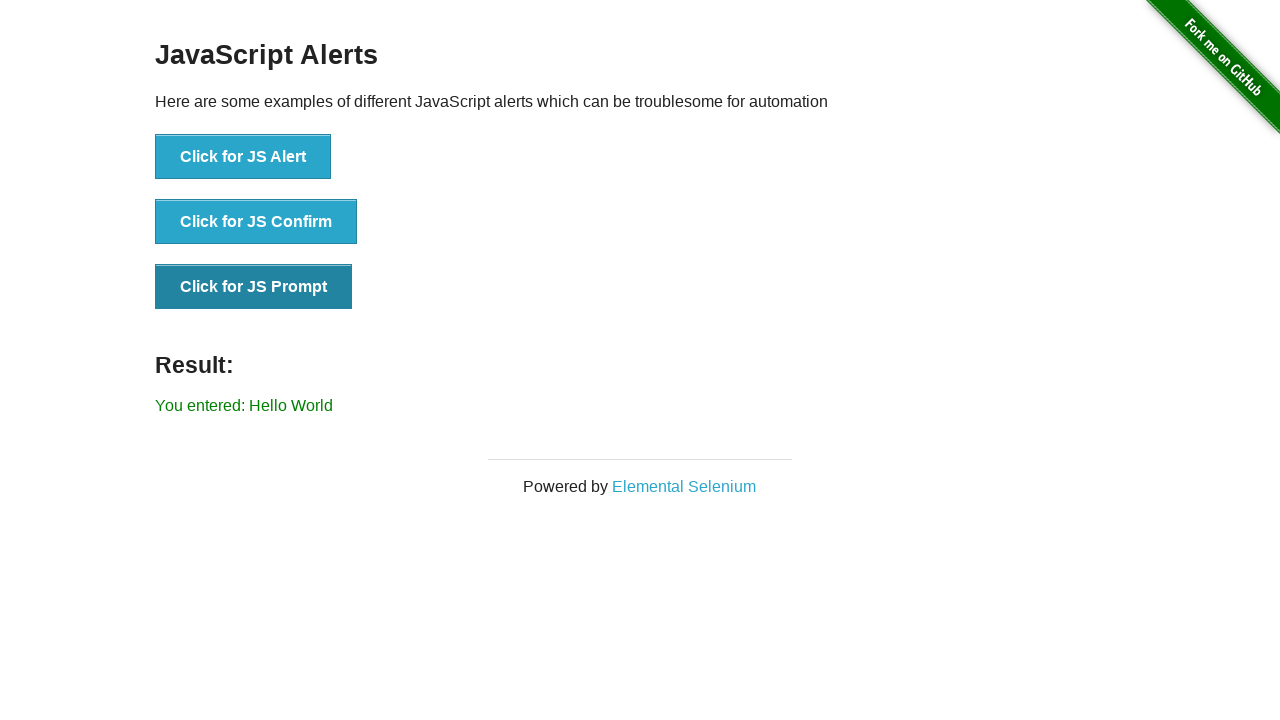